Tests window handling by clicking a link that opens a new window, switching between windows, and closing the child window

Starting URL: https://opensource-demo.orangehrmlive.com/

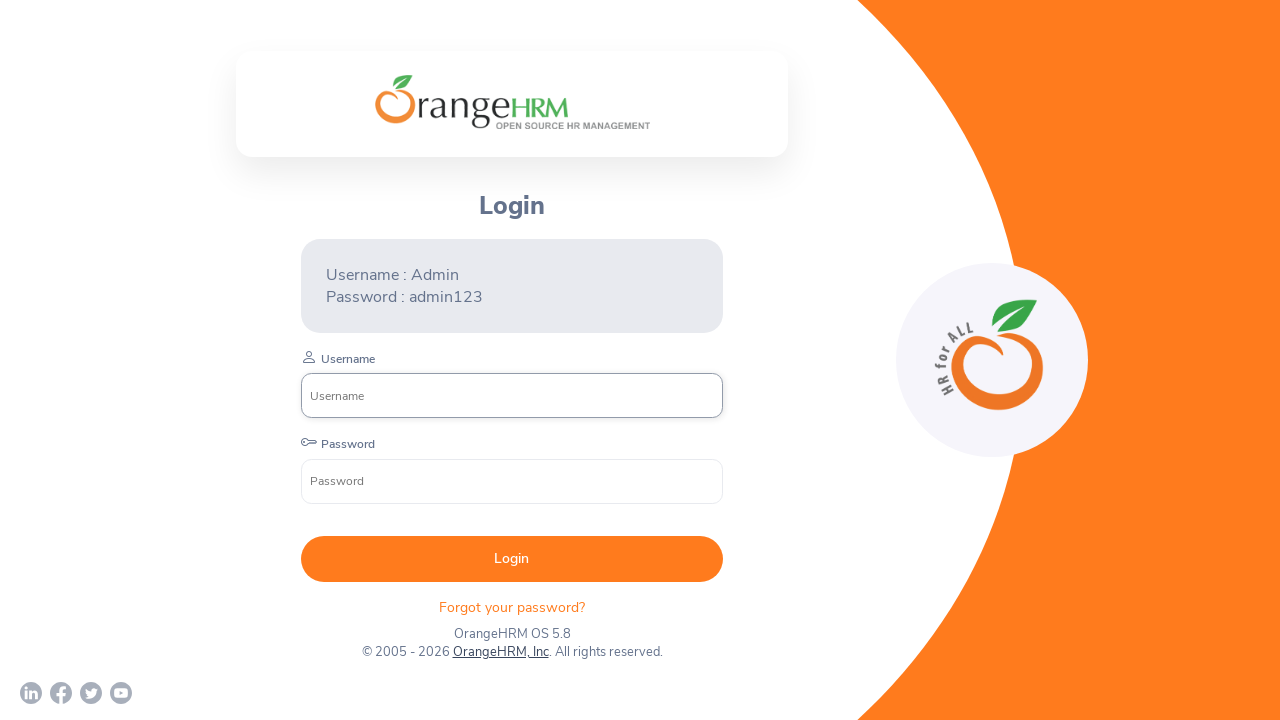

Clicked 'OrangeHRM, Inc' link to open new window at (500, 652) on text=OrangeHRM, Inc
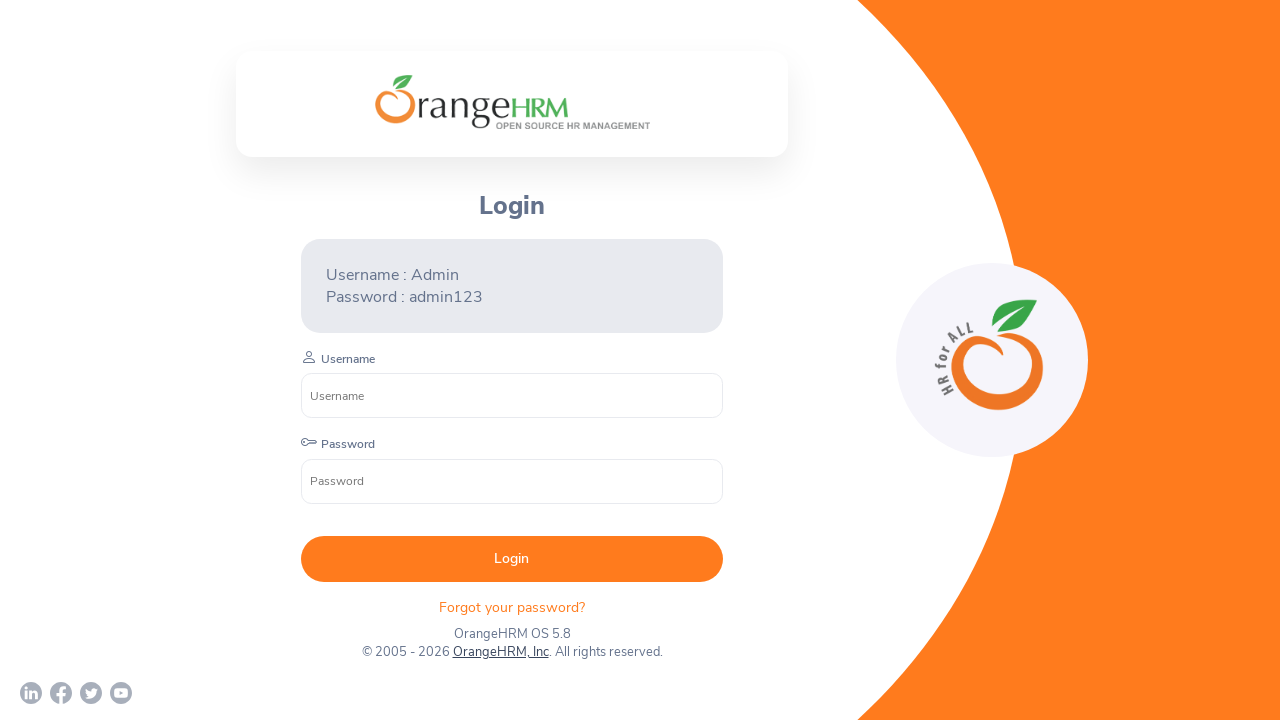

Waited 1000ms for new window to open
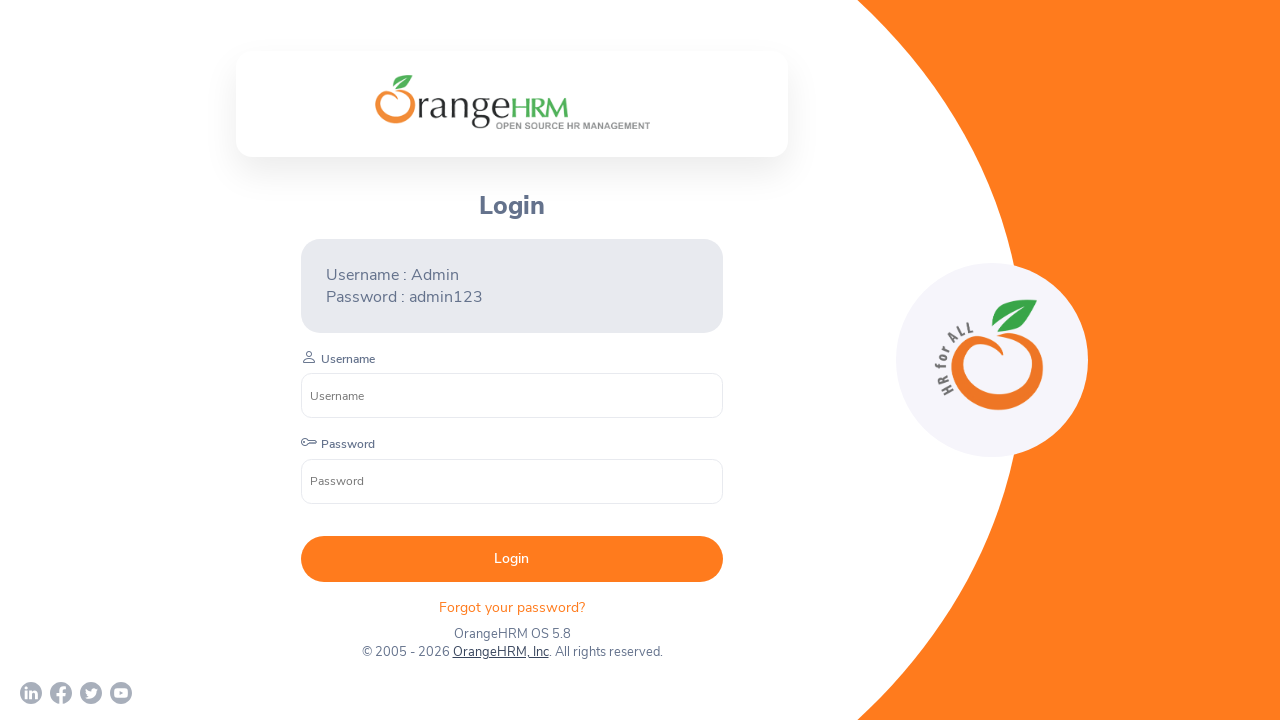

Retrieved all open pages from context
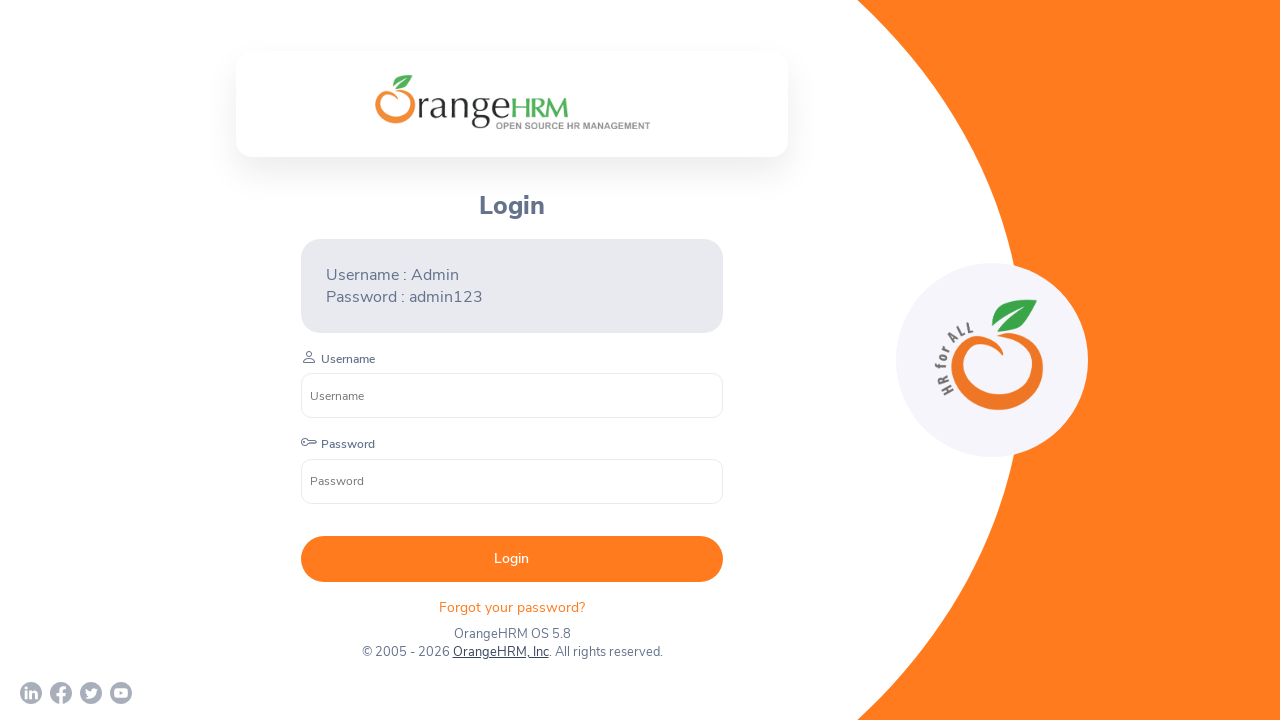

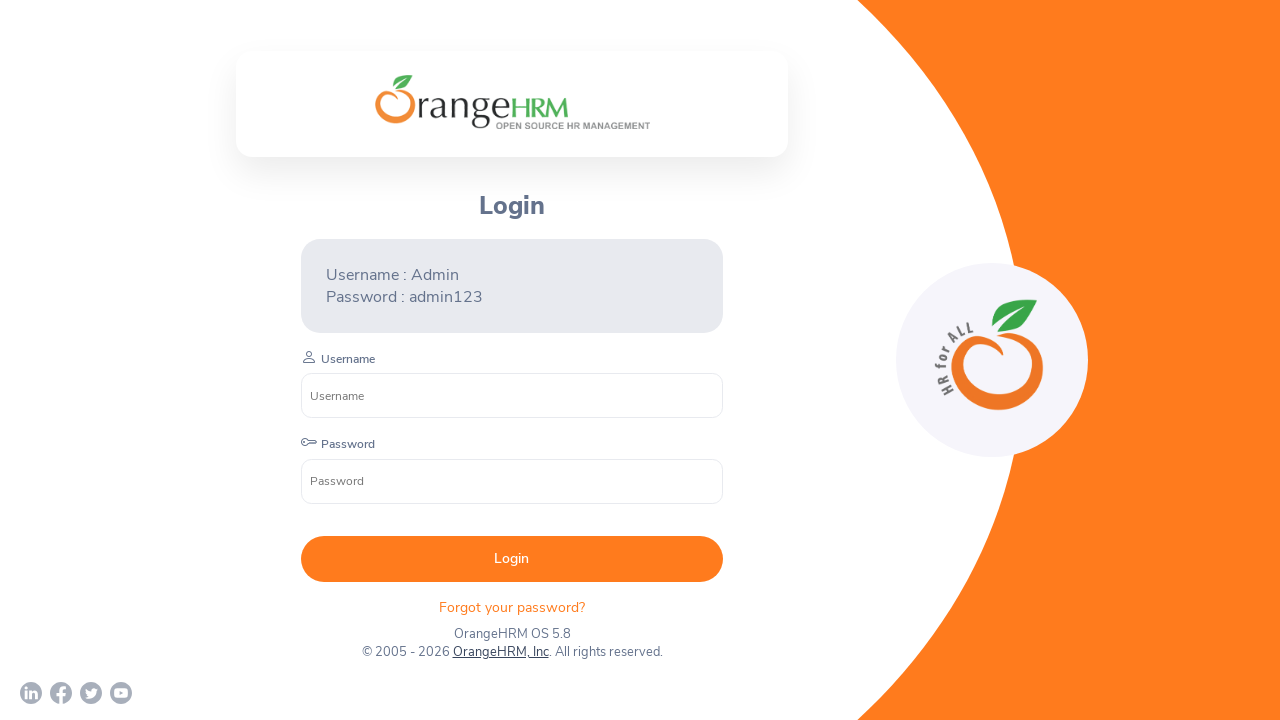